Tests a web form by clicking on a text input field and entering text into it on Selenium's demo form page.

Starting URL: https://www.selenium.dev/selenium/web/web-form.html

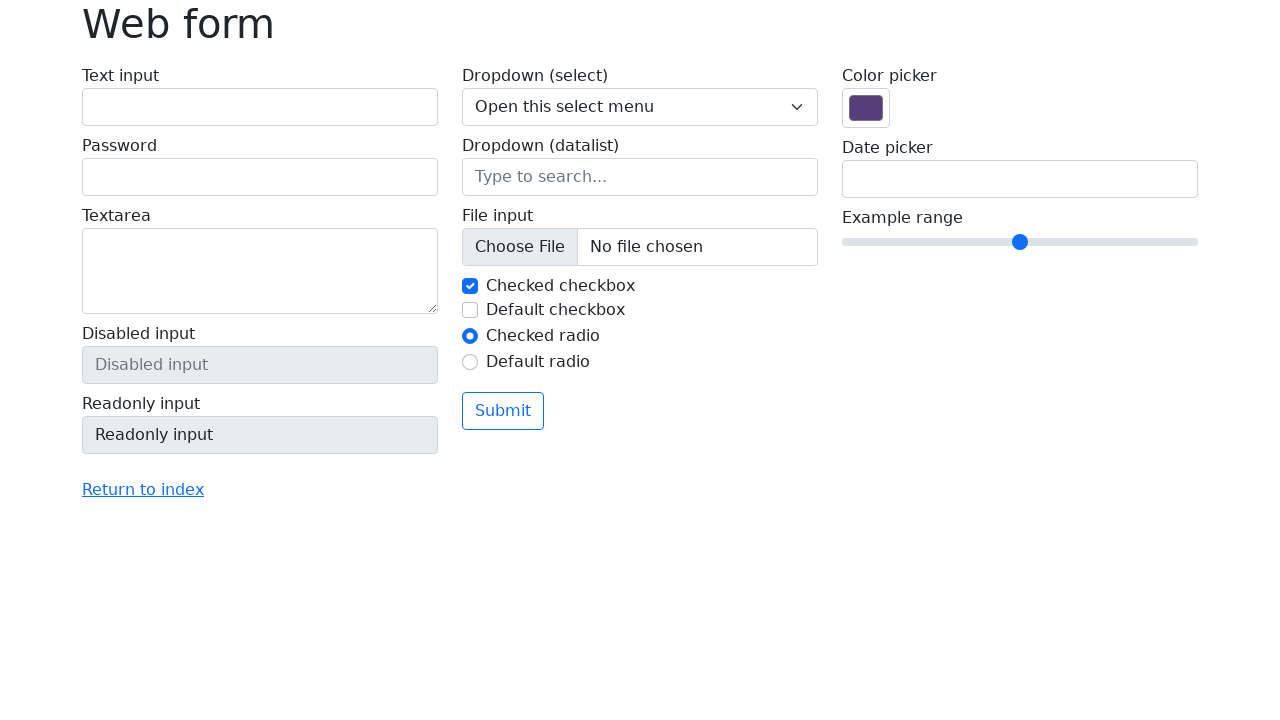

Clicked on the text input field at (260, 107) on input[name='my-text']
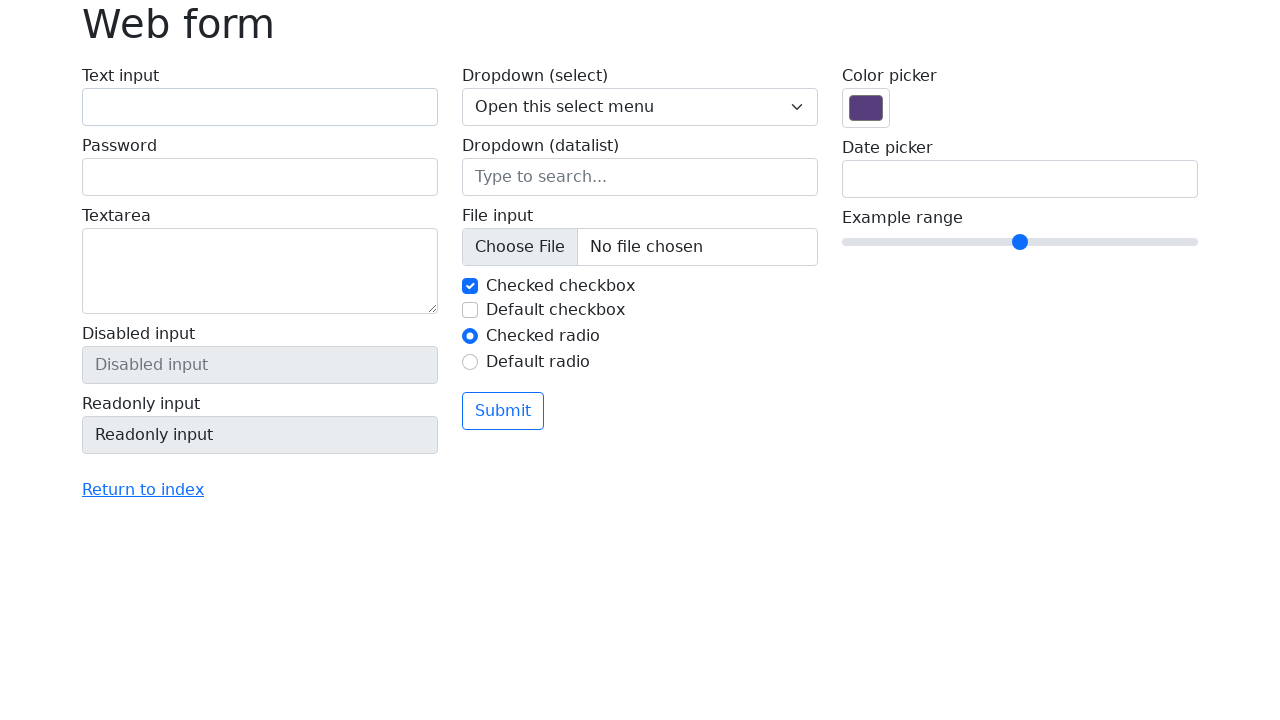

Entered 'sample test input' into the text field on input[name='my-text']
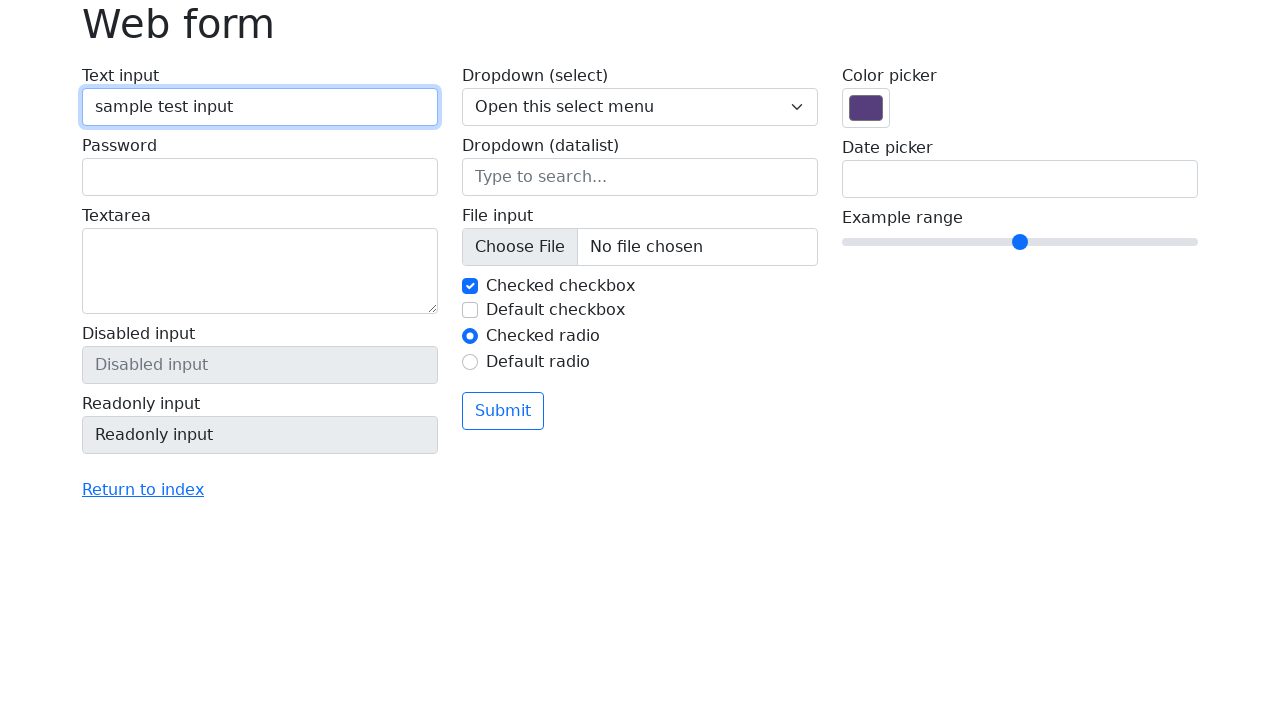

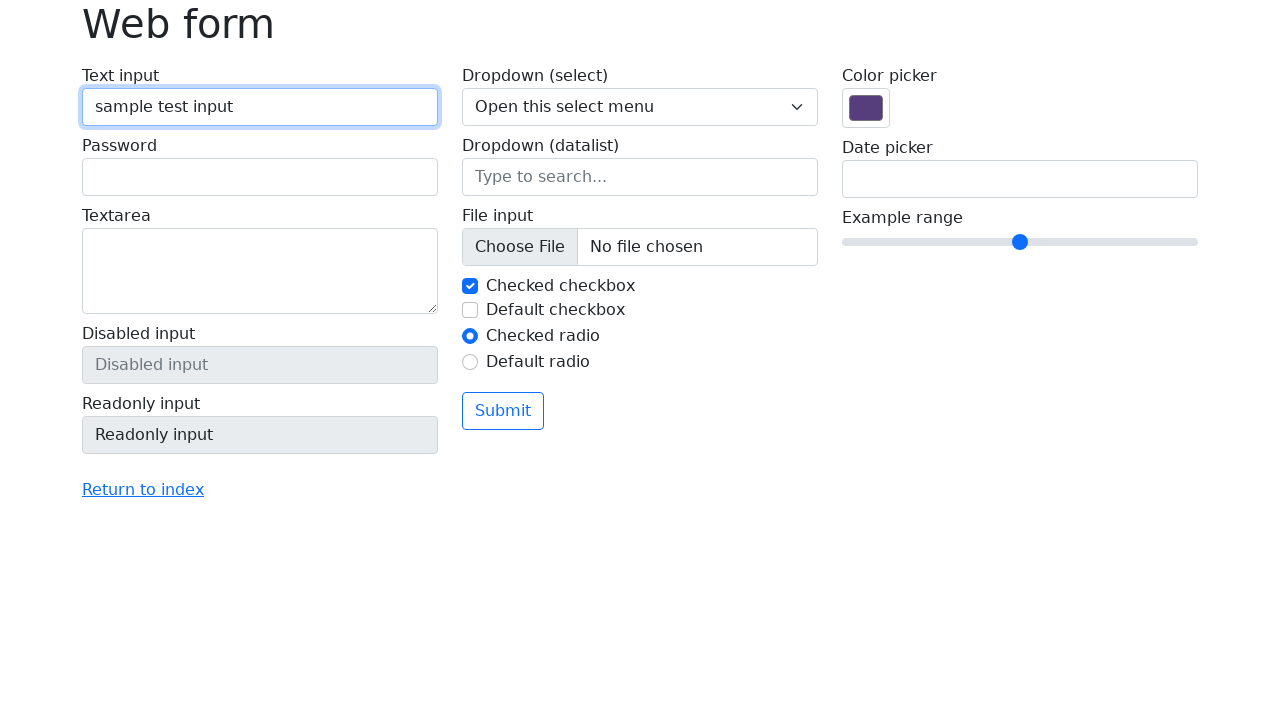